Tests moving mouse to element with offset from center of the element

Starting URL: https://selenium.dev/selenium/web/mouse_interaction.html

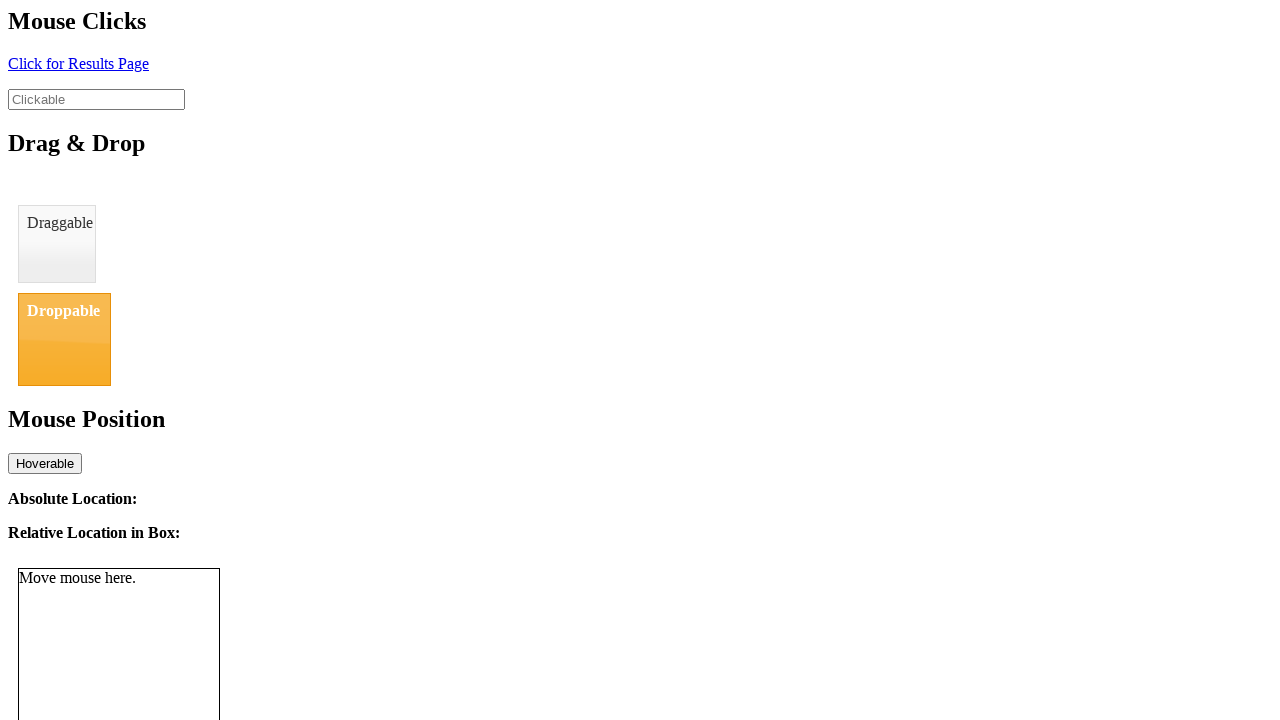

Navigated to mouse interaction test page
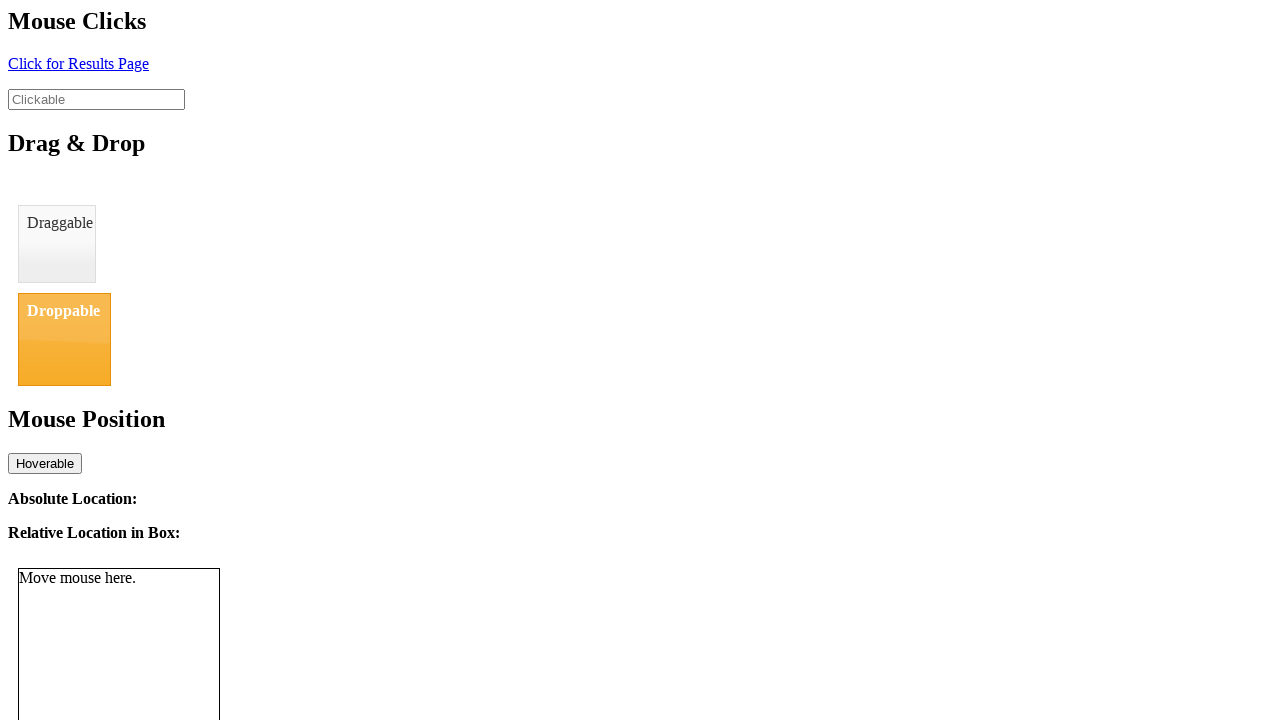

Located mouse tracker element
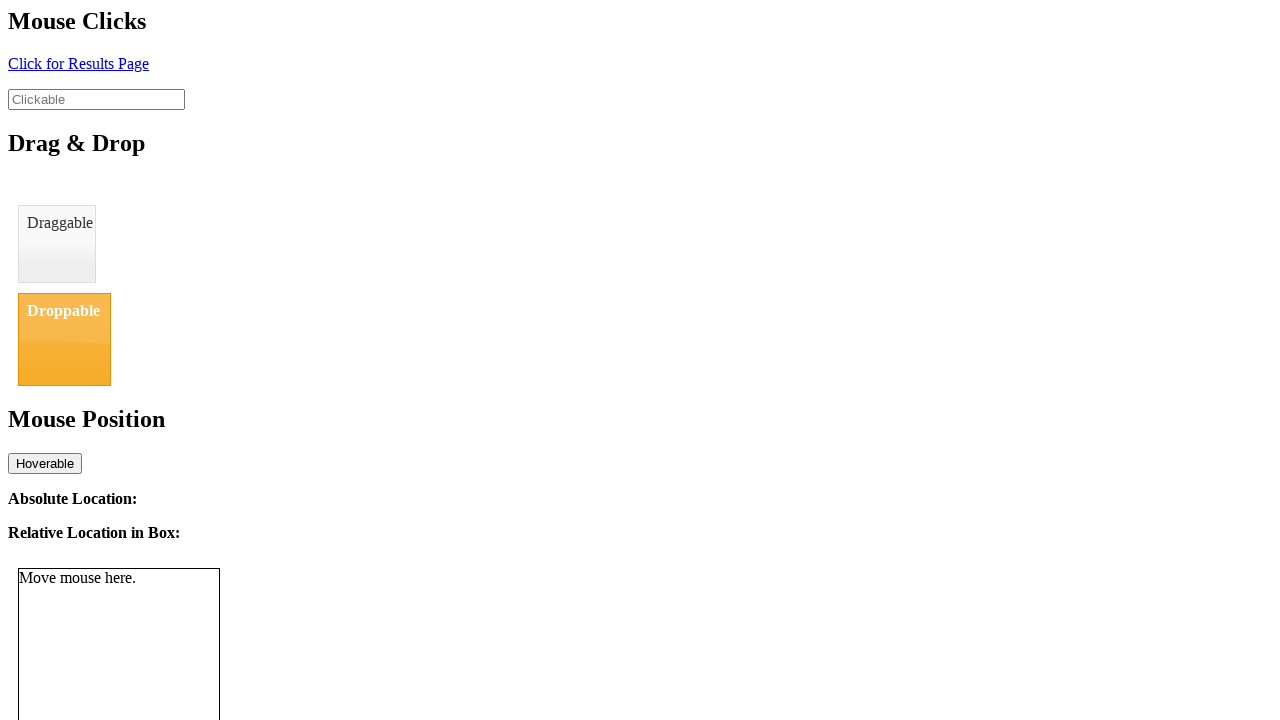

Retrieved bounding box of mouse tracker element
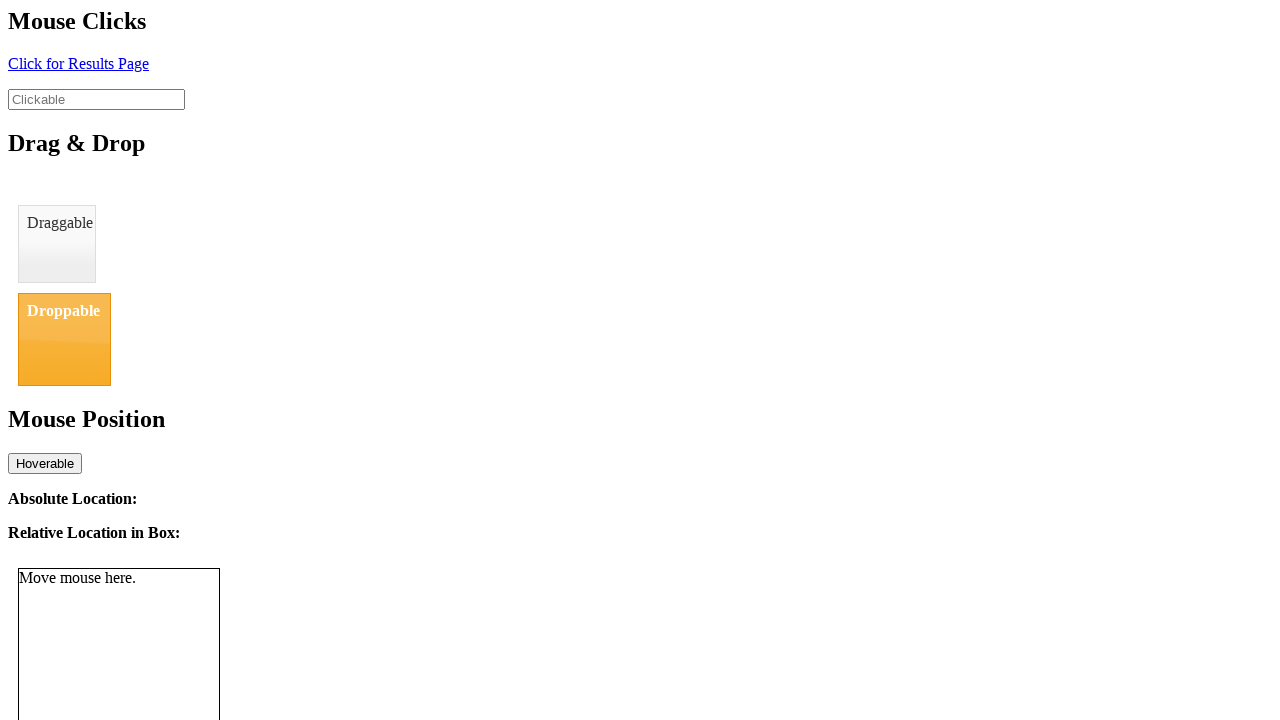

Moved mouse to center of element with offset (8, 11) at (127, 680)
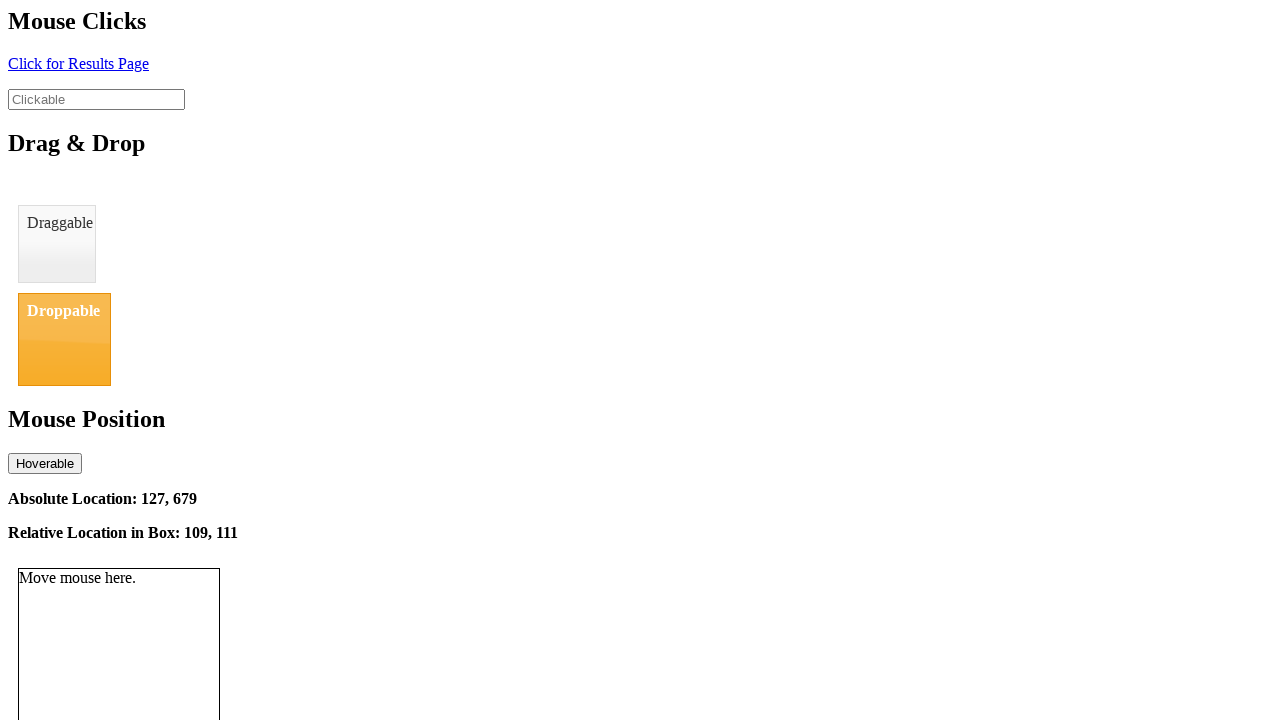

Relative location element appeared after mouse movement
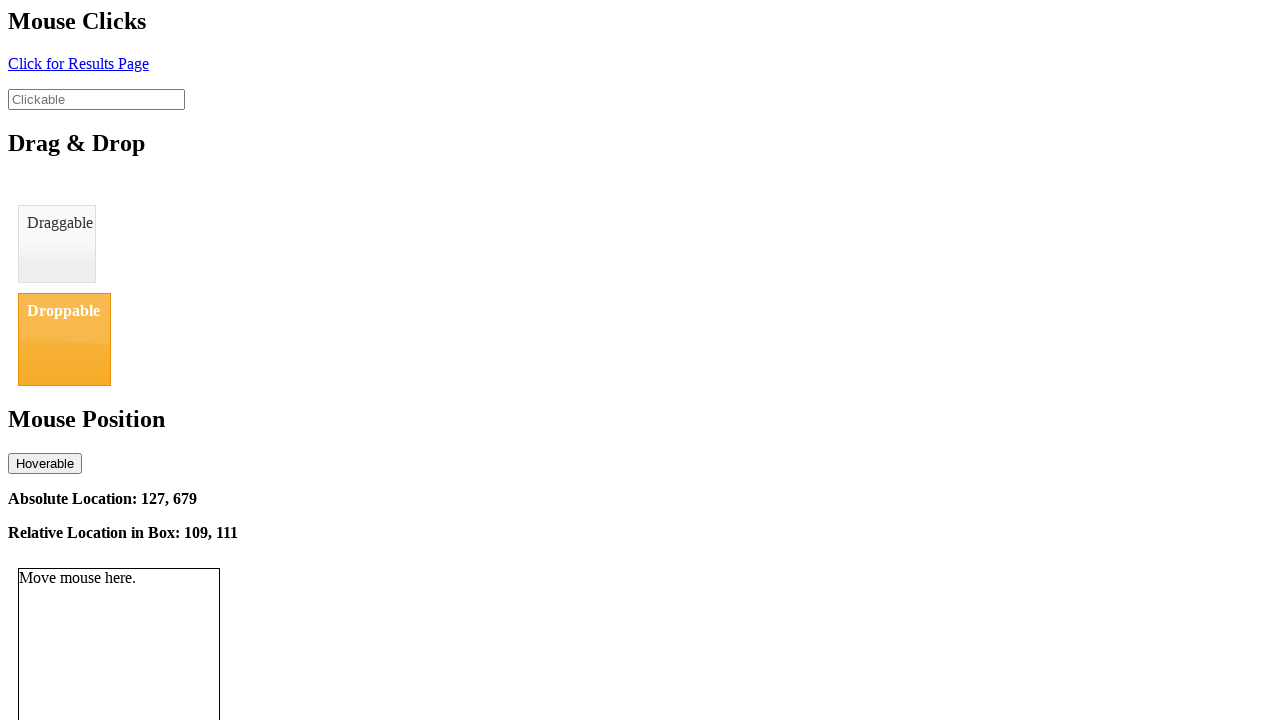

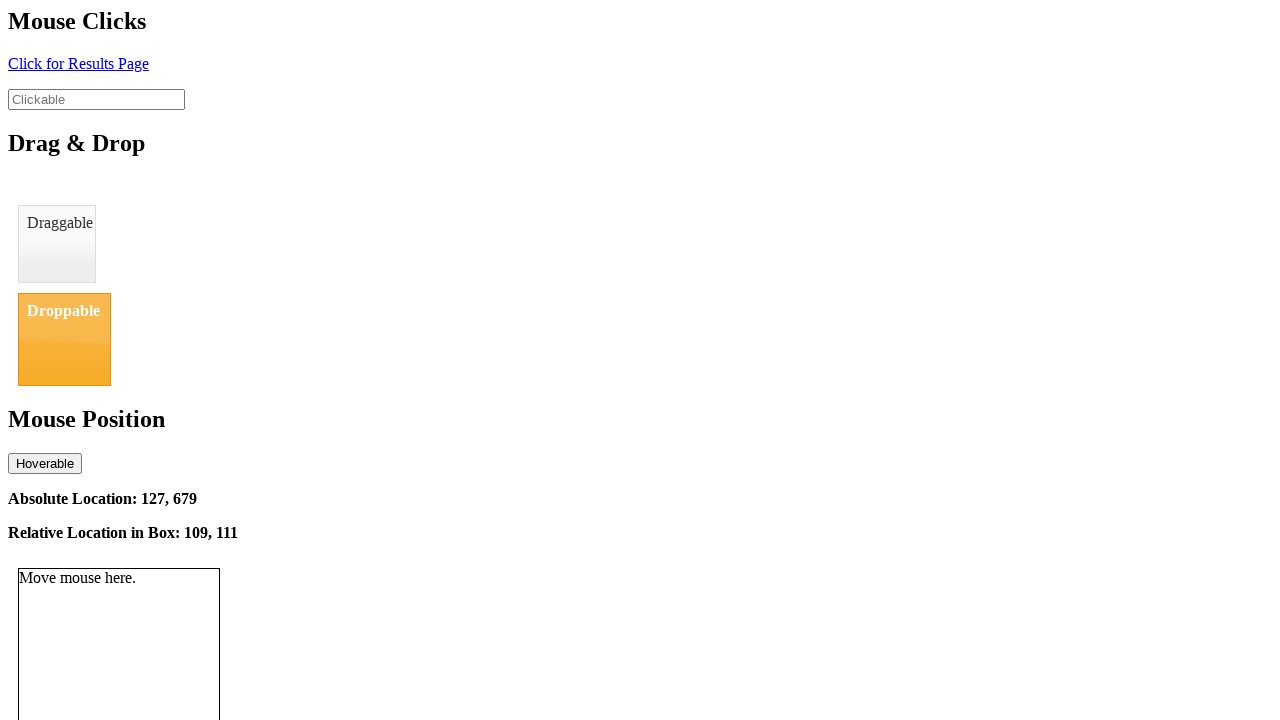